Navigates to a robot-selenium test page and clicks on the camera option in the navigation menu

Starting URL: https://winstoncastillo.com/robot-selenium

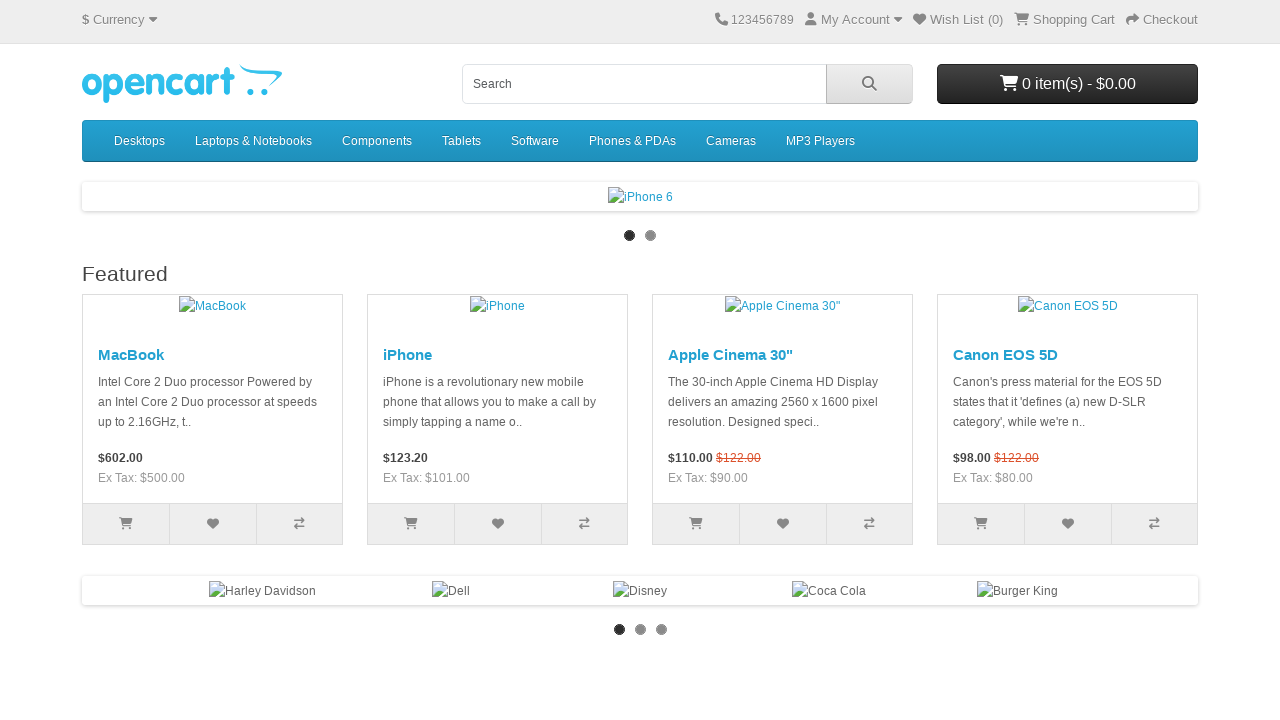

Navigated to https://winstoncastillo.com/robot-selenium
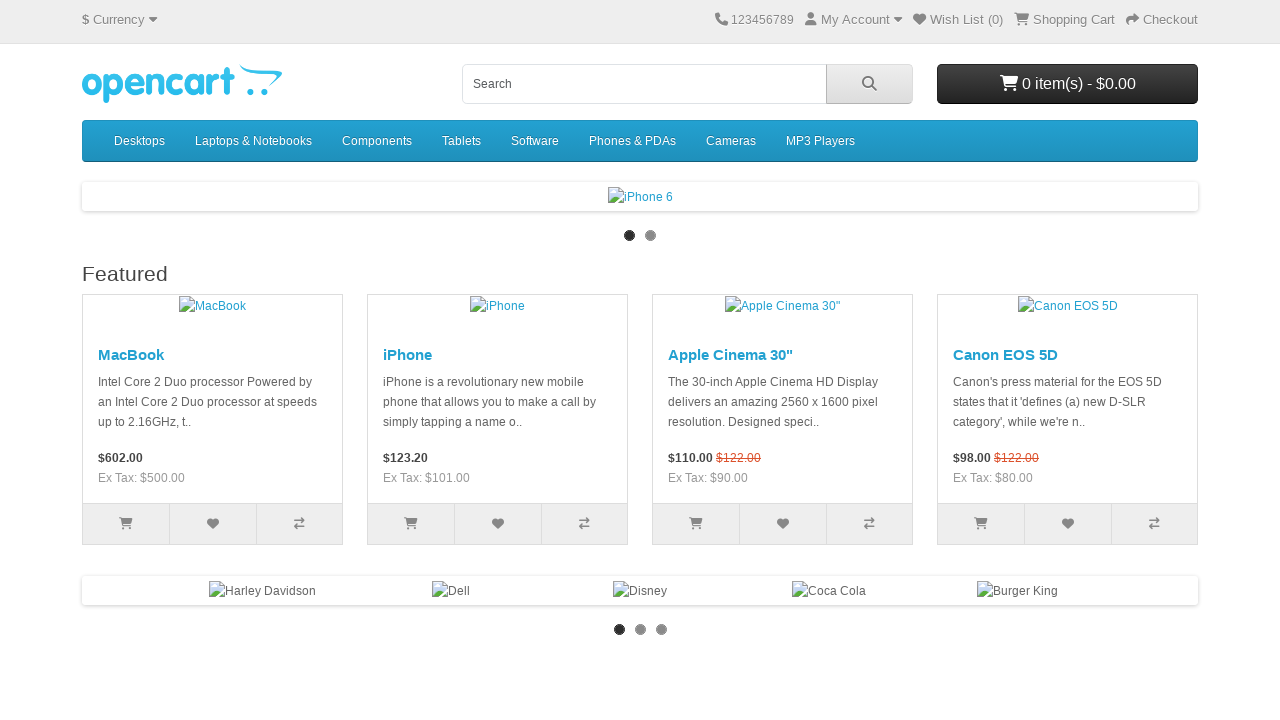

Clicked on the camera option in the navigation menu at (731, 141) on //*[@id="narbar-menu"]/ul/li[7]/a
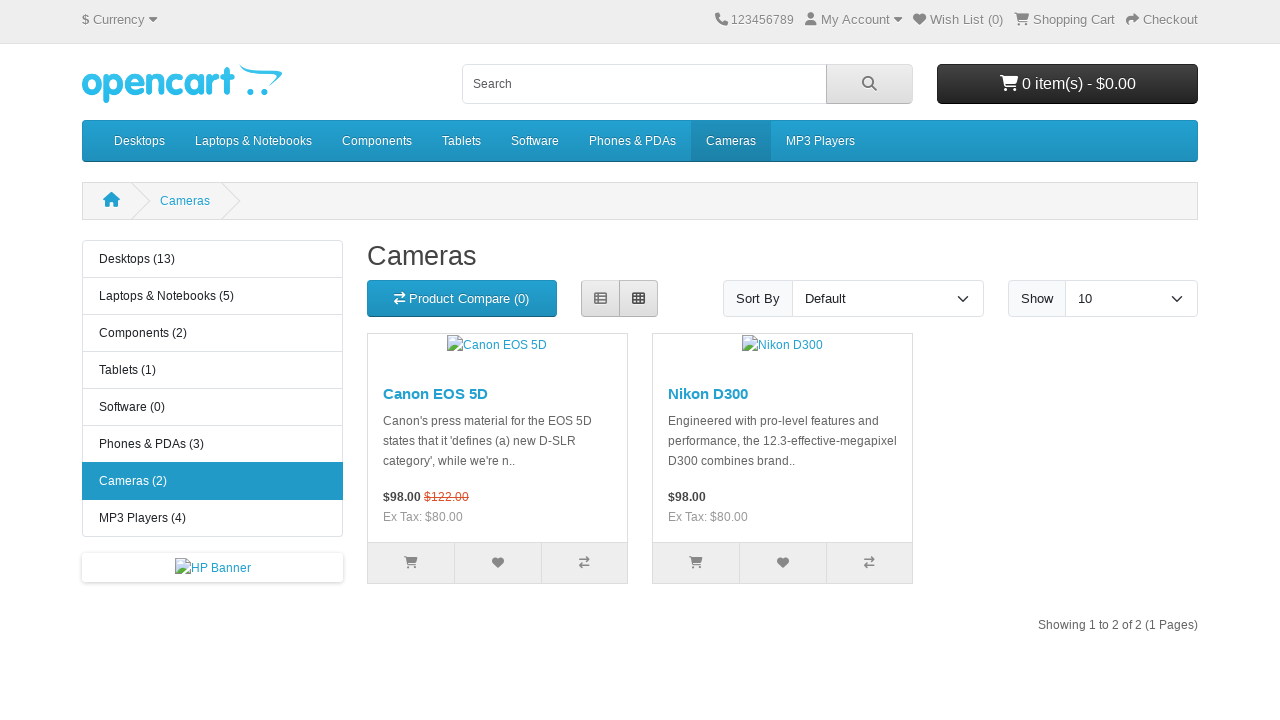

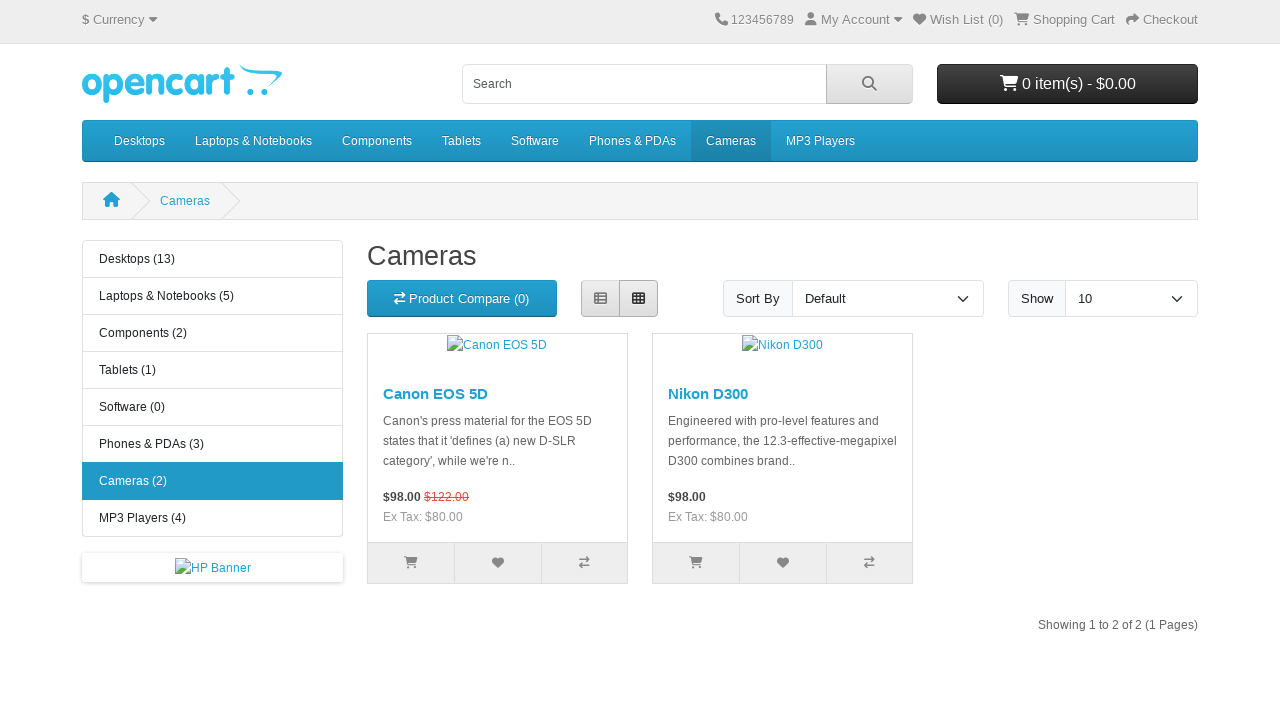